Tests double-click functionality on a button element on the test automation practice page

Starting URL: http://testautomationpractice.blogspot.com/

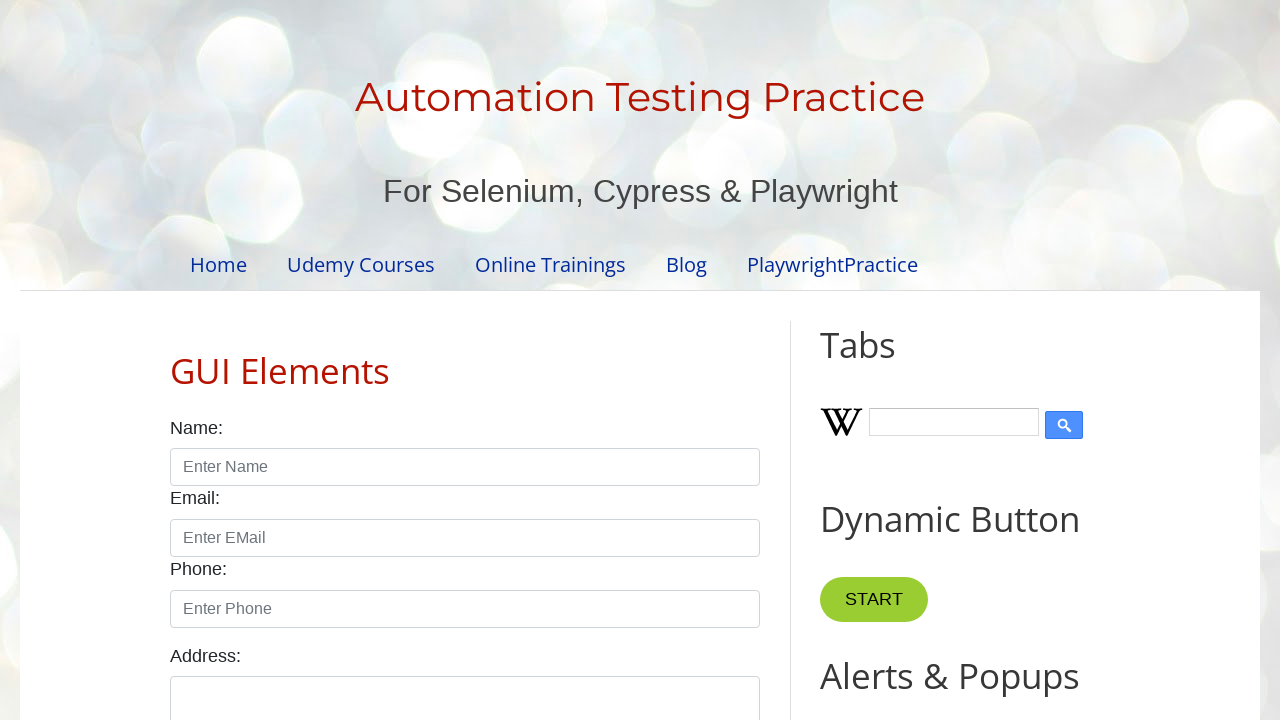

Waited for page to load with domcontentloaded state
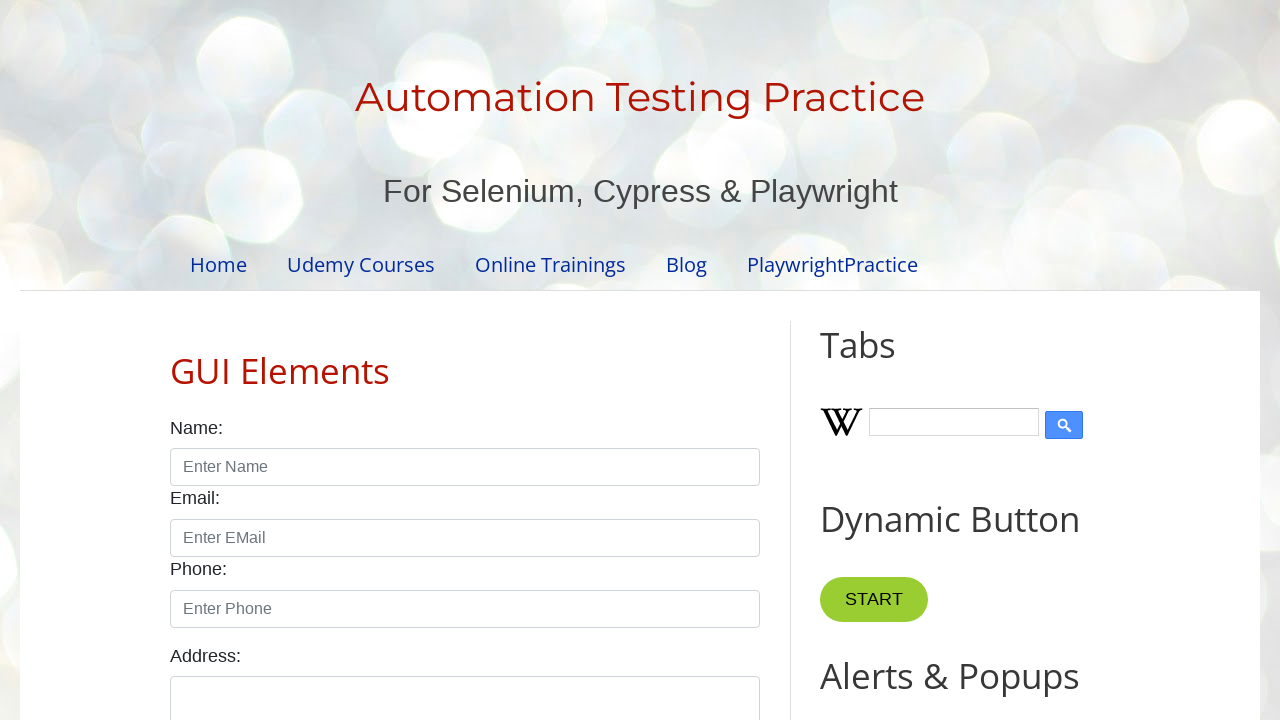

Located the button element for double-click test
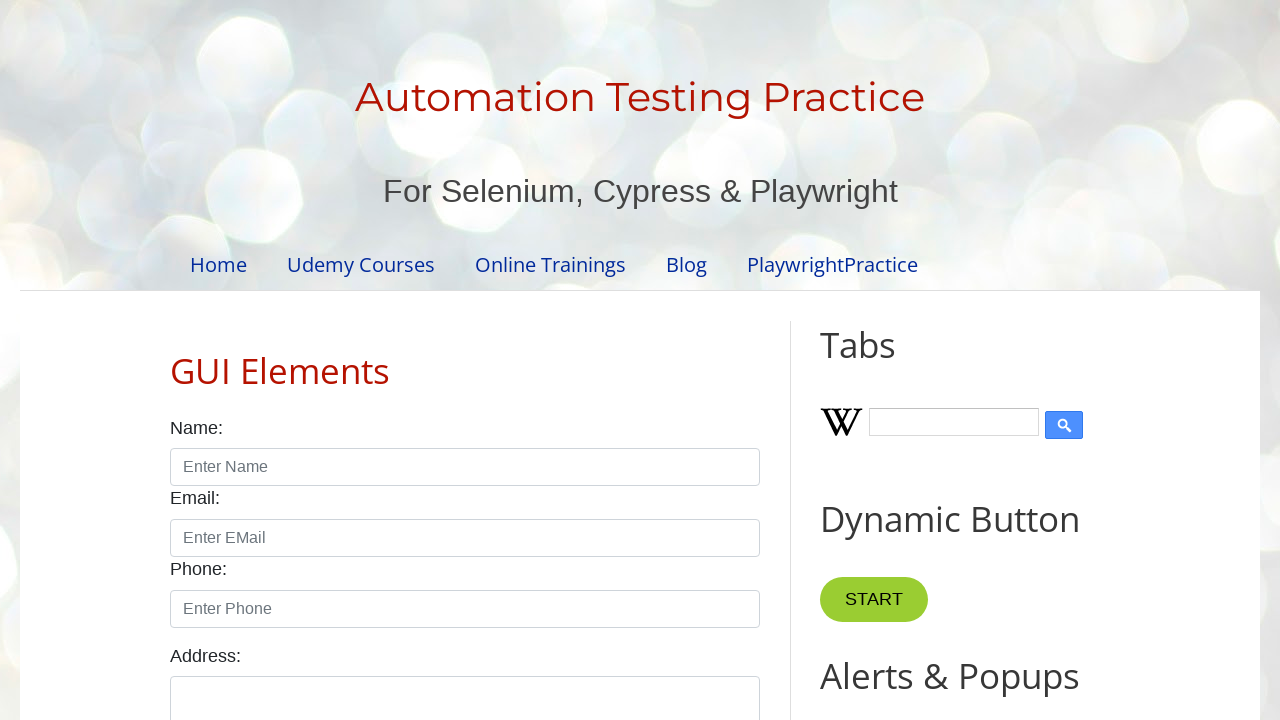

Performed double-click on the button element at (885, 360) on xpath=//*[@id='HTML10']/div[1]/button
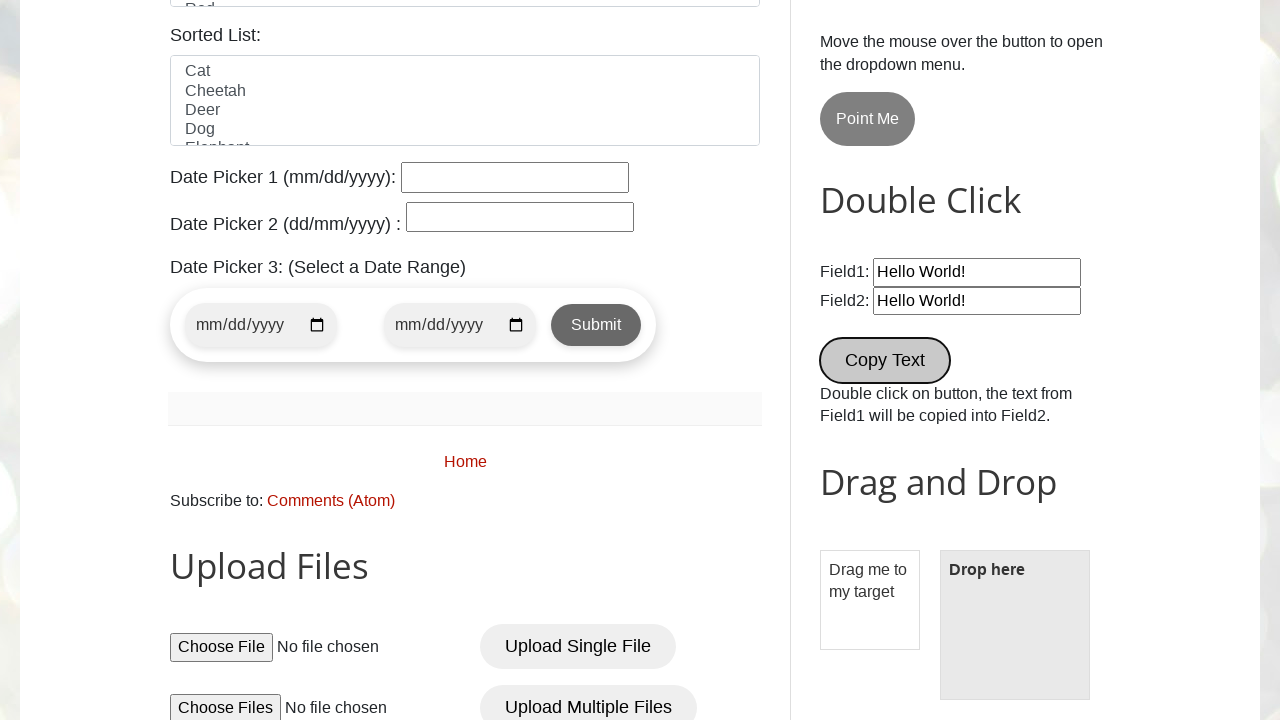

Waited 1000ms to observe the result of double-click
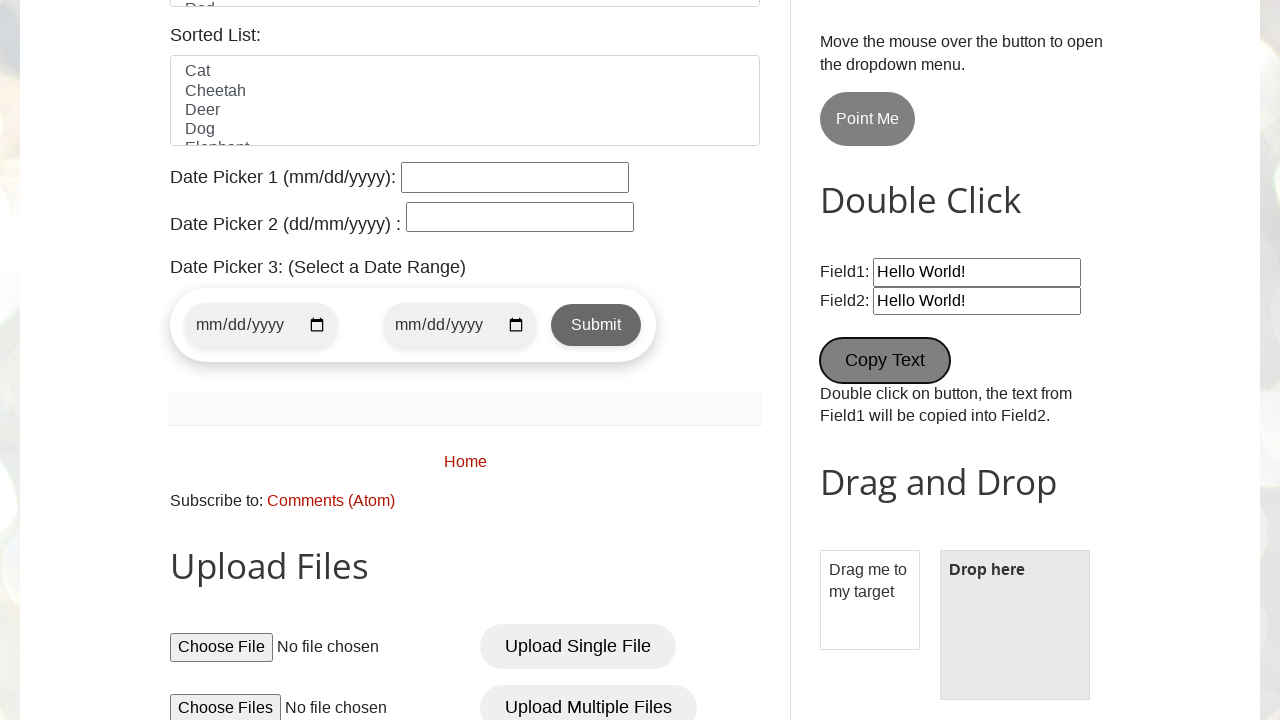

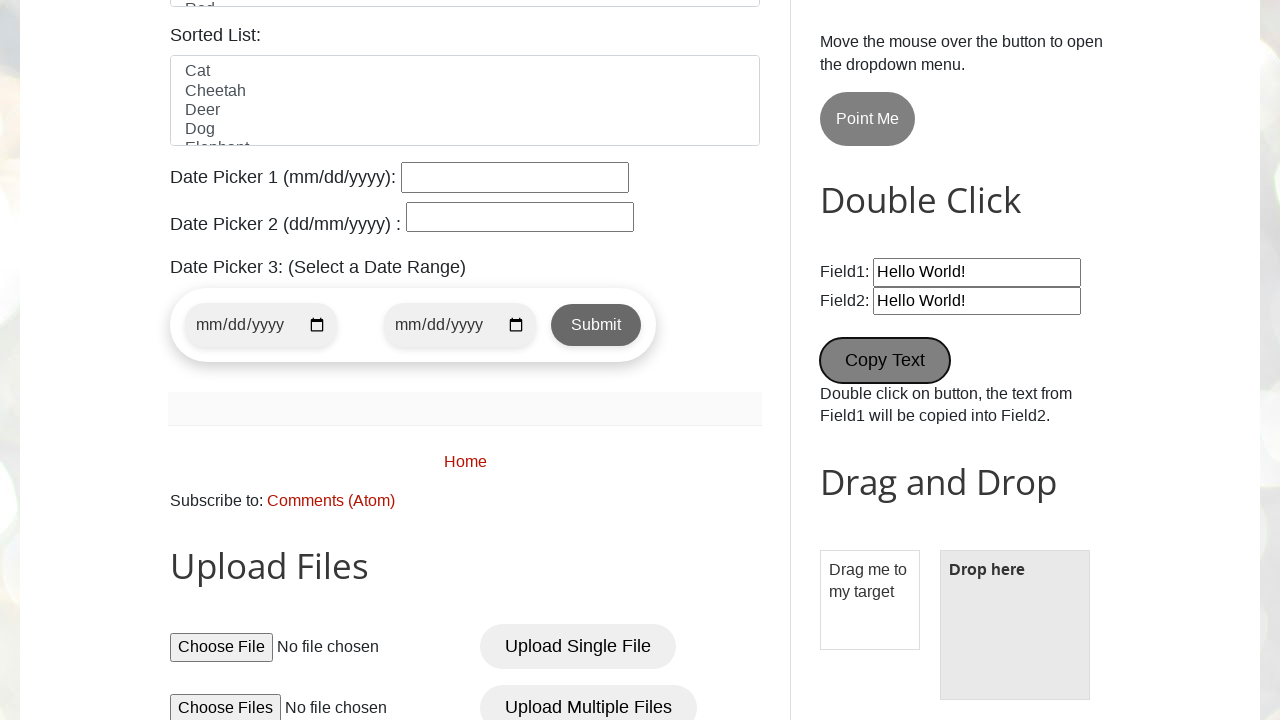